Tests checkbox interactions on a travel booking form by clicking on senior citizen discount checkbox and verifying checkbox states

Starting URL: https://rahulshettyacademy.com/dropdownsPractise/

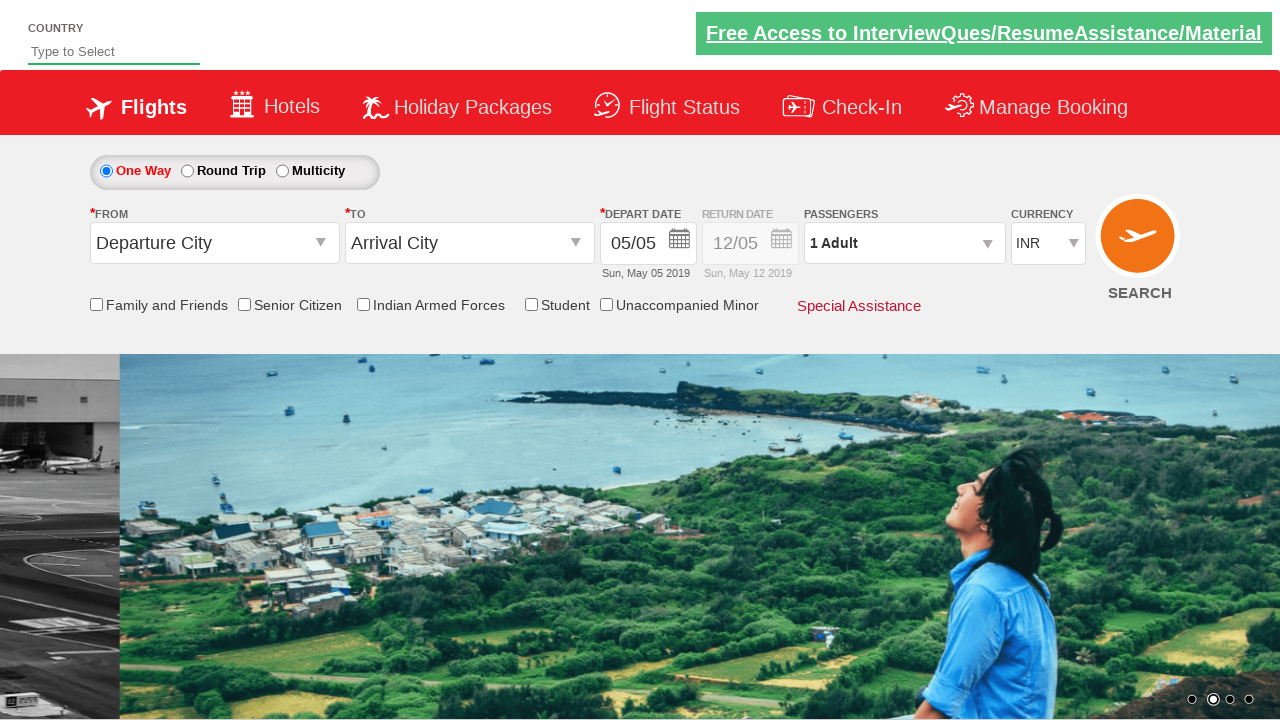

Verified that friends and family checkbox is not selected initially
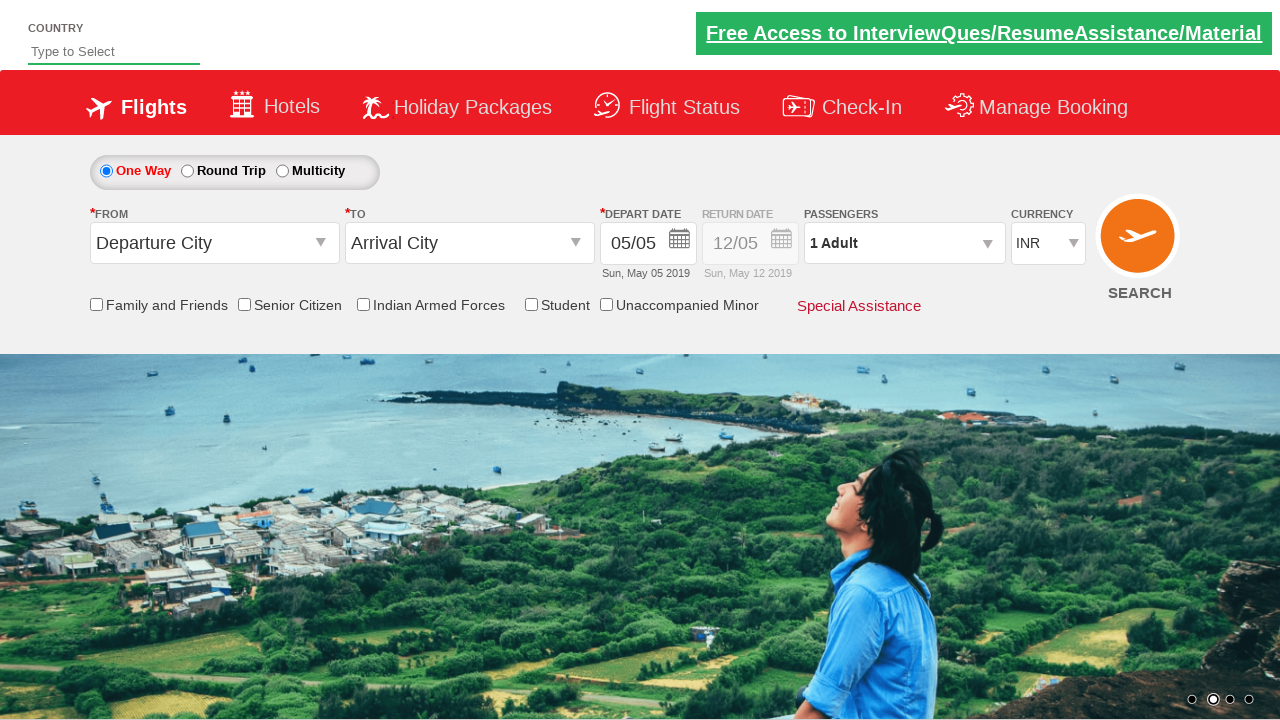

Clicked on Senior Citizen Discount checkbox at (244, 304) on input[id*='SeniorCitizenDiscount']
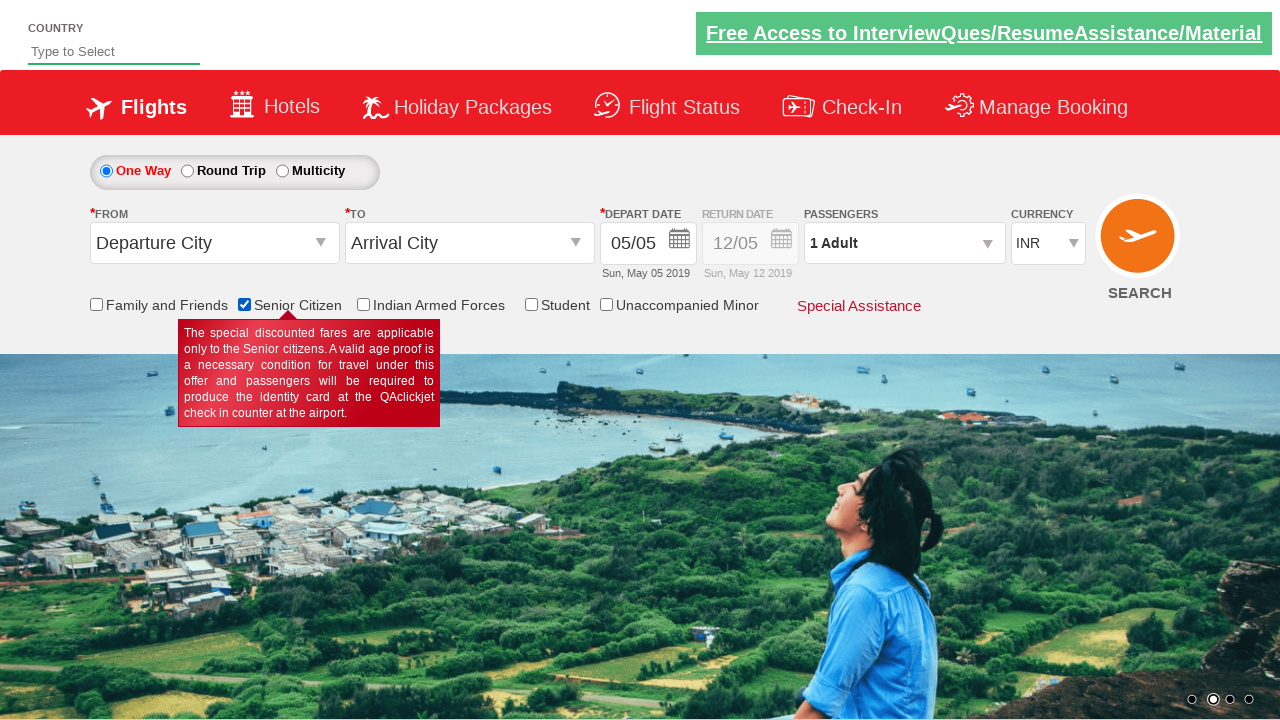

Clicked on Senior Citizen Discount checkbox again using xpath selector at (244, 304) on xpath=//input[@id='ctl00_mainContent_chk_SeniorCitizenDiscount']
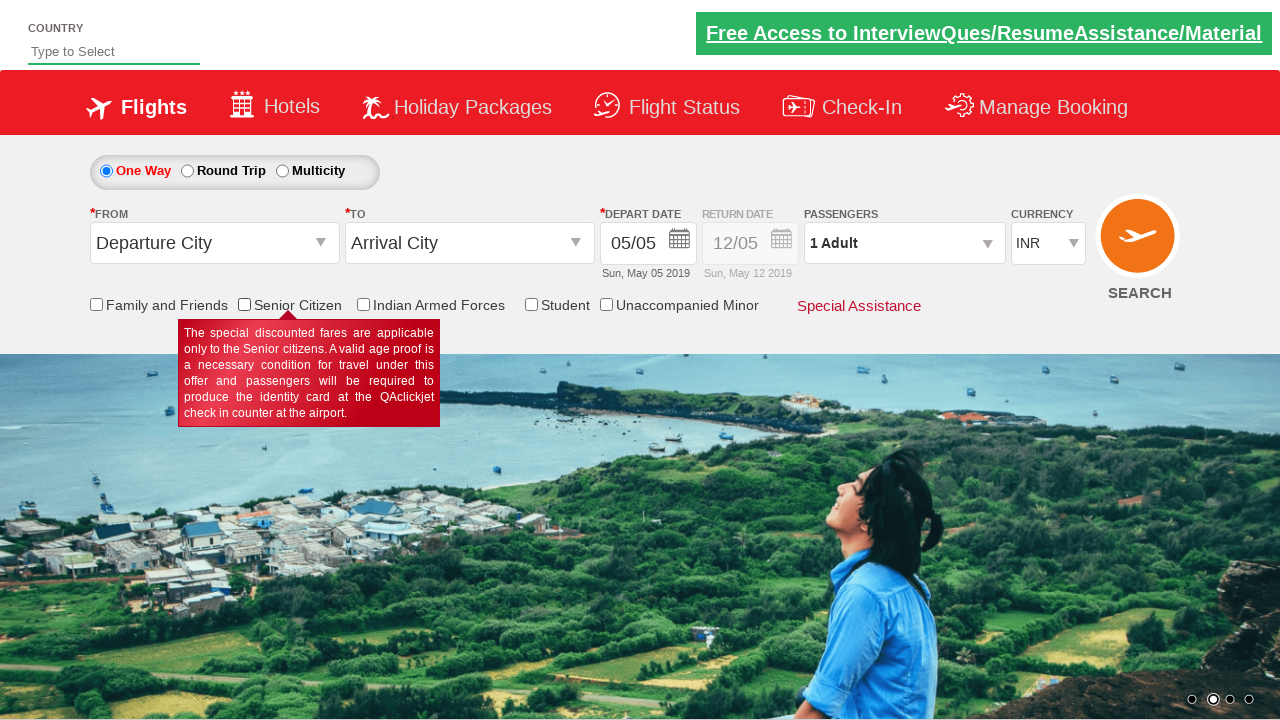

Located all checkboxes on the page
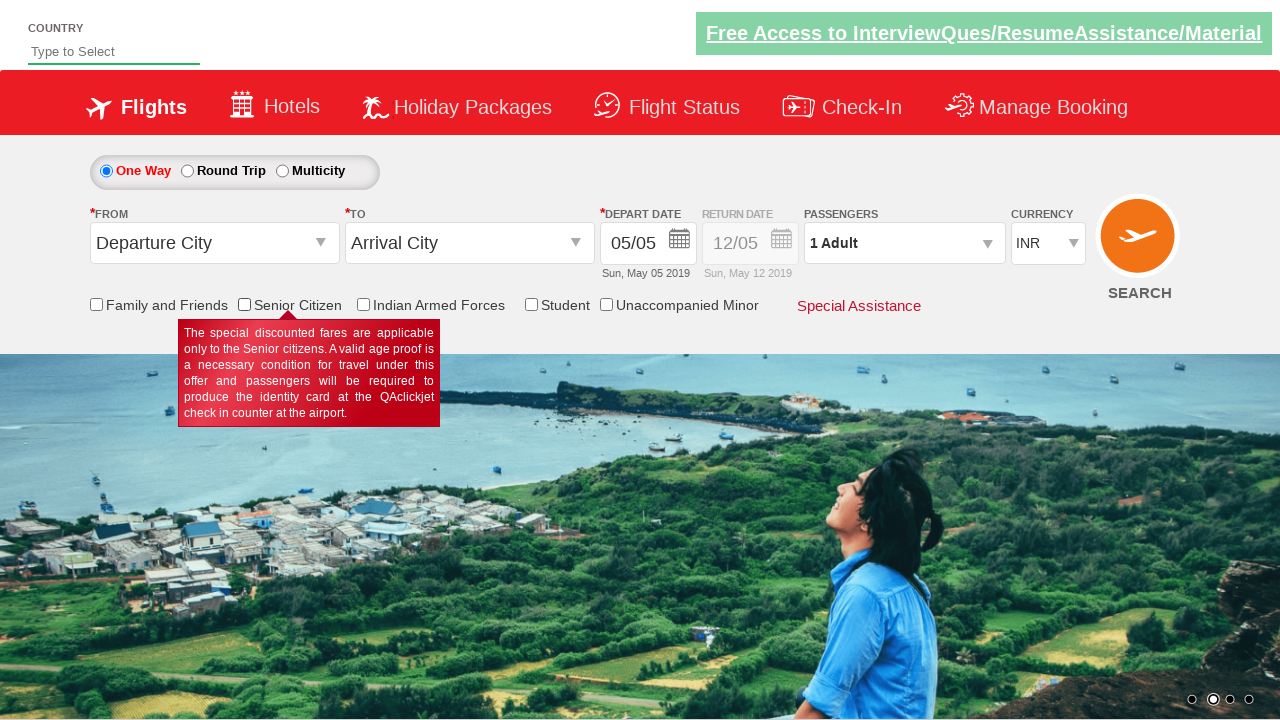

Verified that there are exactly 6 checkboxes on the page
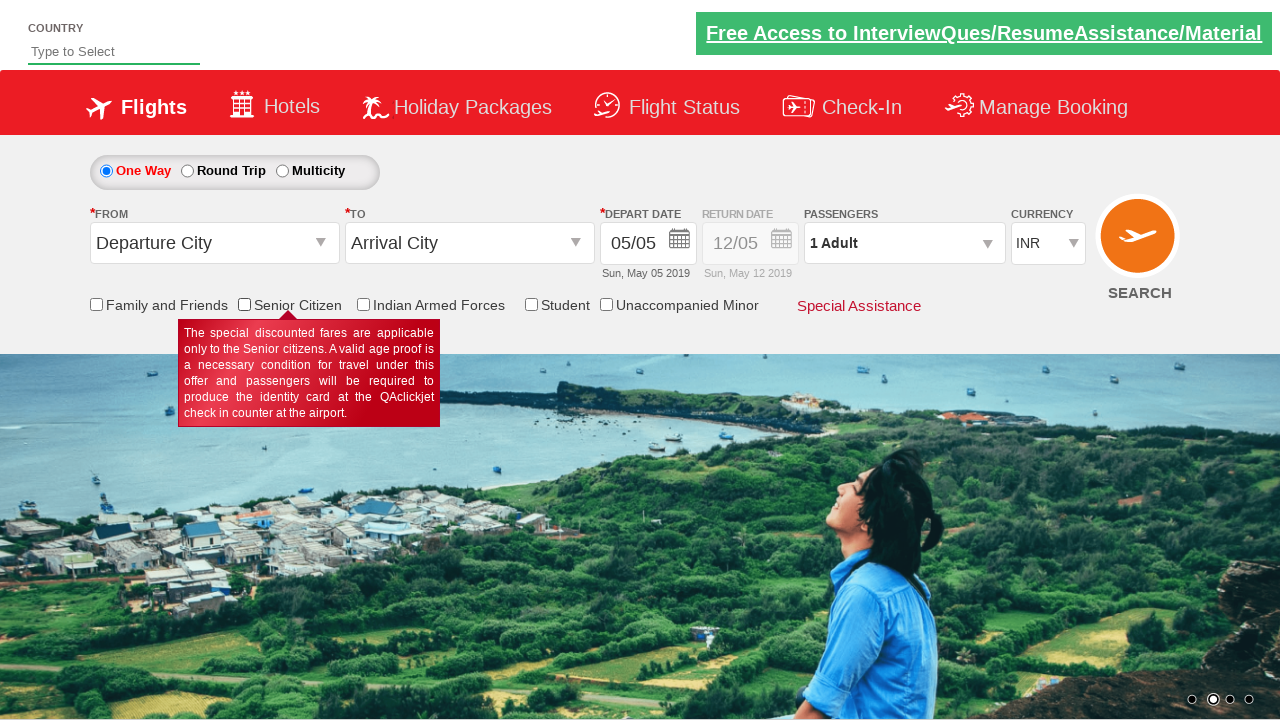

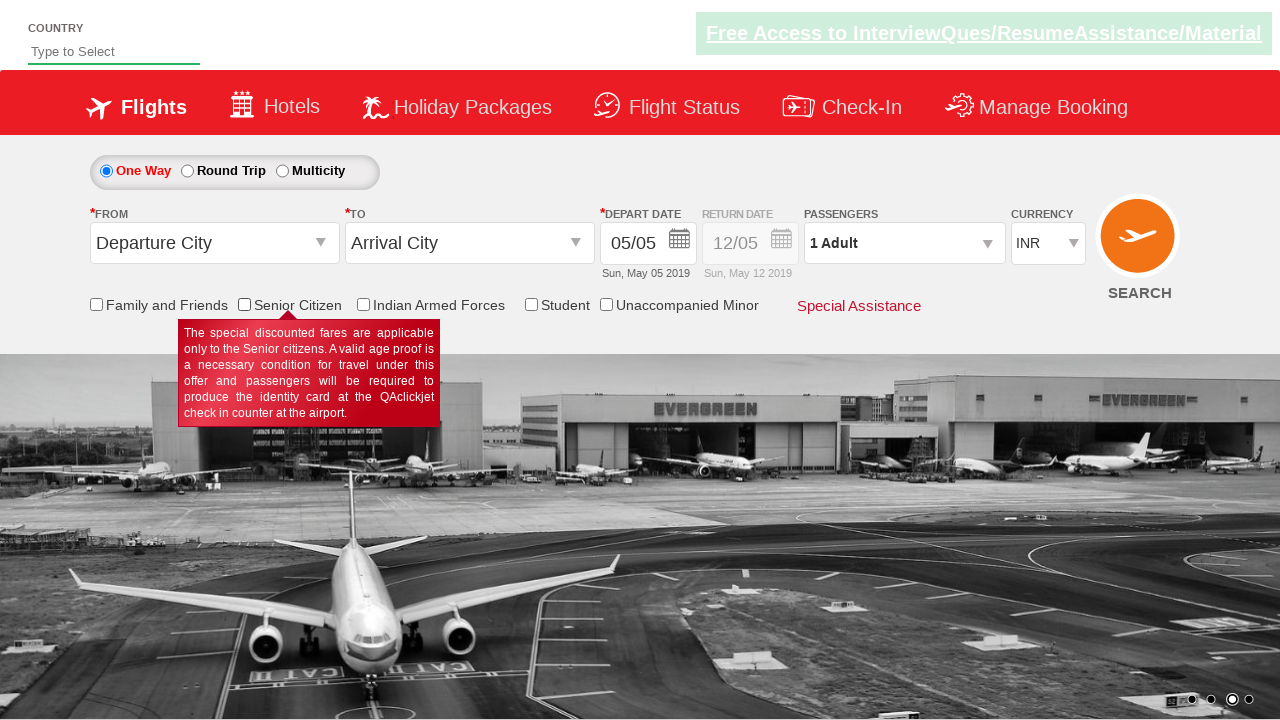